Tests clicking the "Not Found" link and verifies the response status message shows 404 Not Found

Starting URL: https://demoqa.com

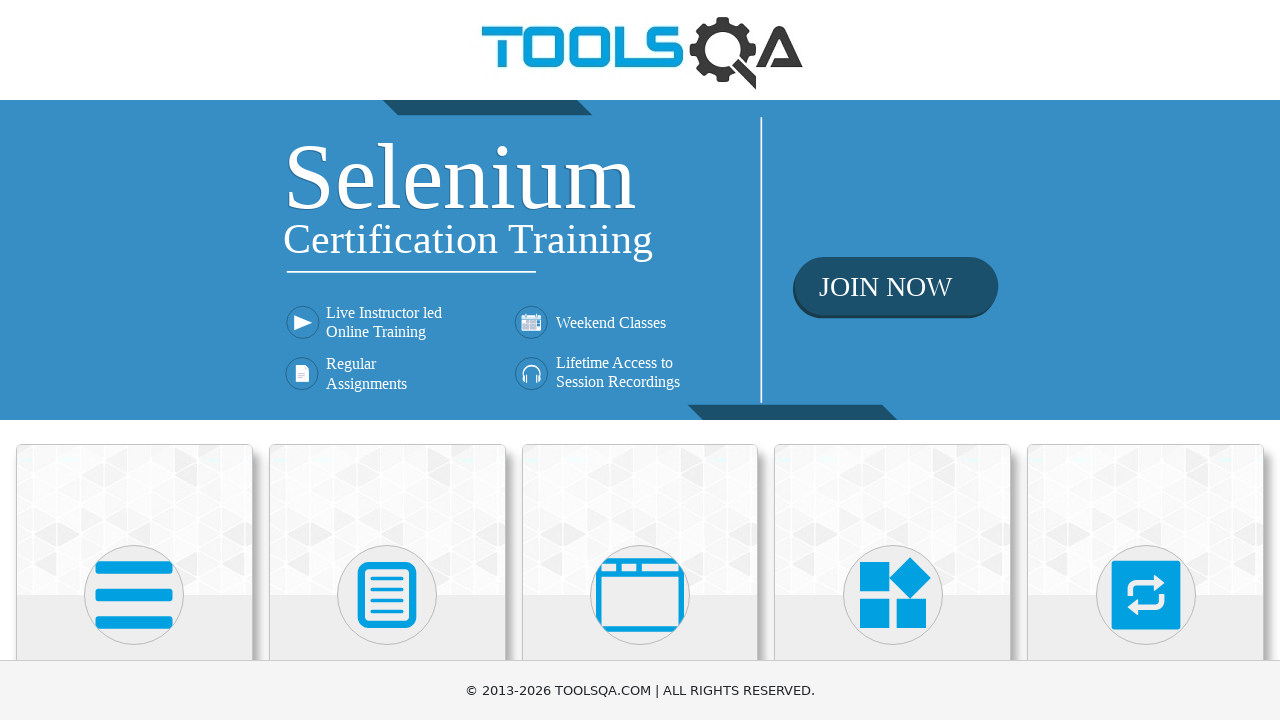

Clicked on Elements section at (134, 360) on internal:text="Elements"i
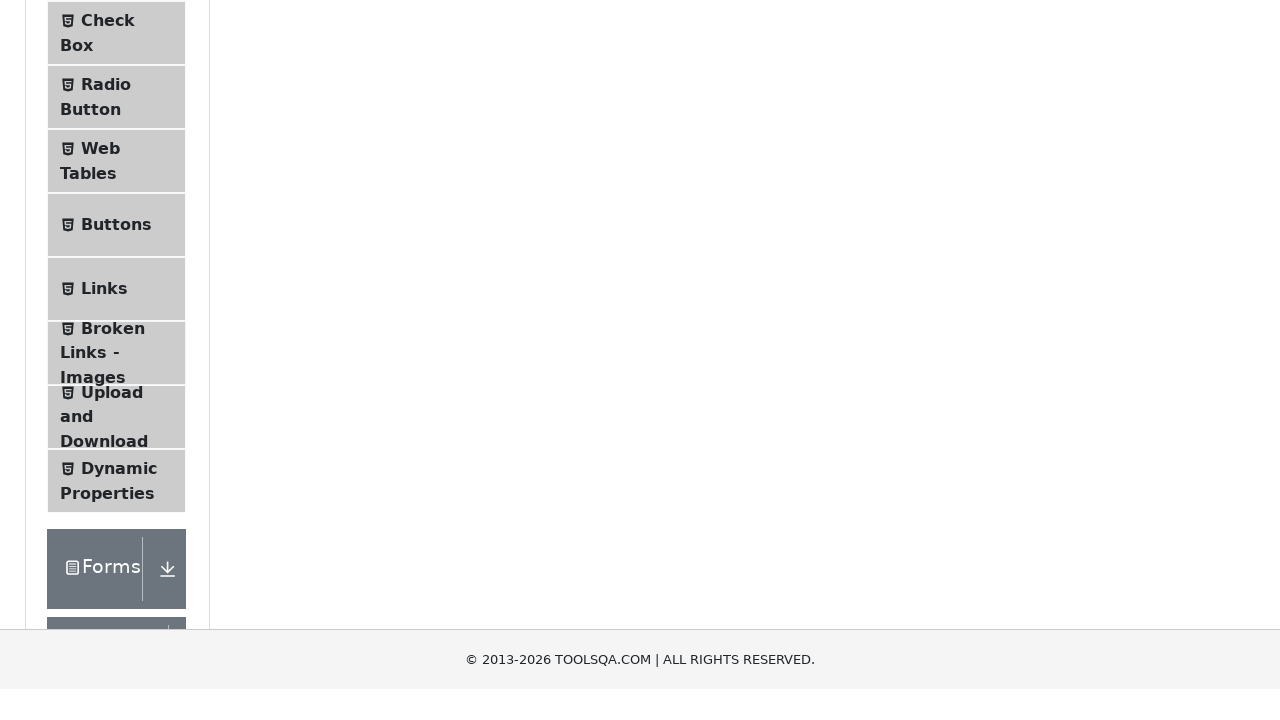

Clicked on Links menu item at (104, 581) on internal:text="Links"s
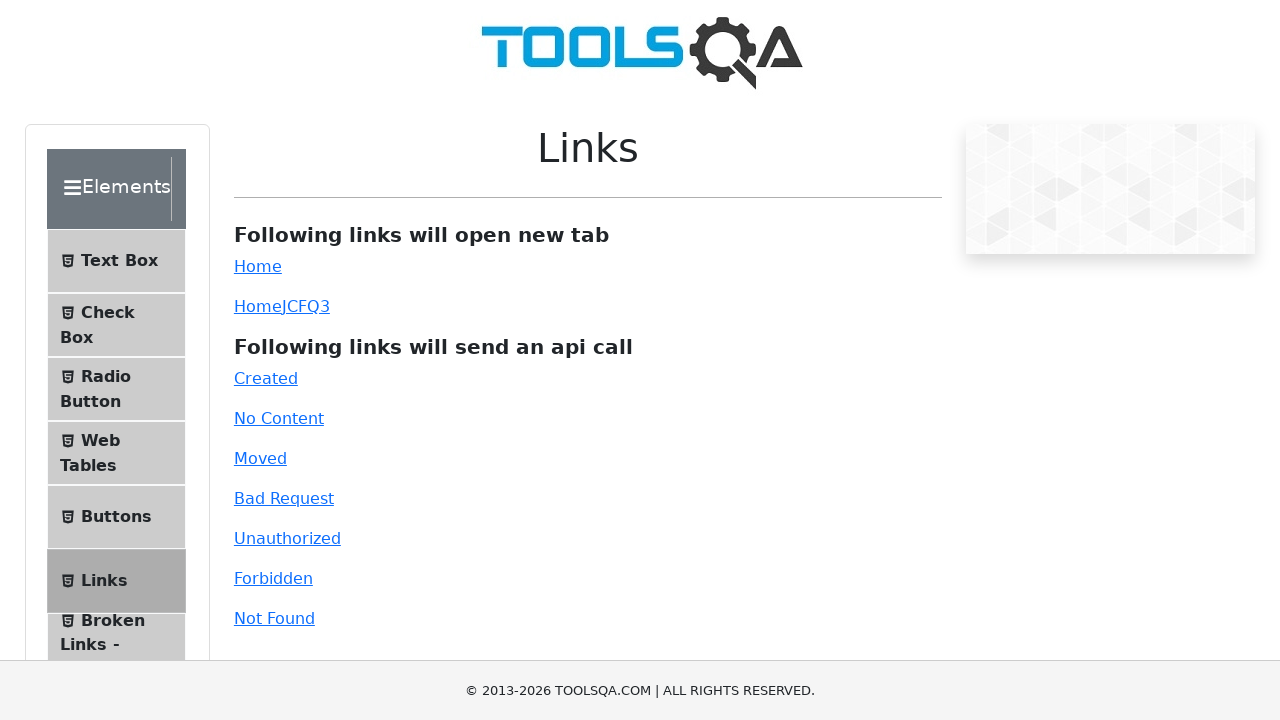

Clicked on 'Not Found' link at (274, 618) on internal:role=link[name="Not Found"i]
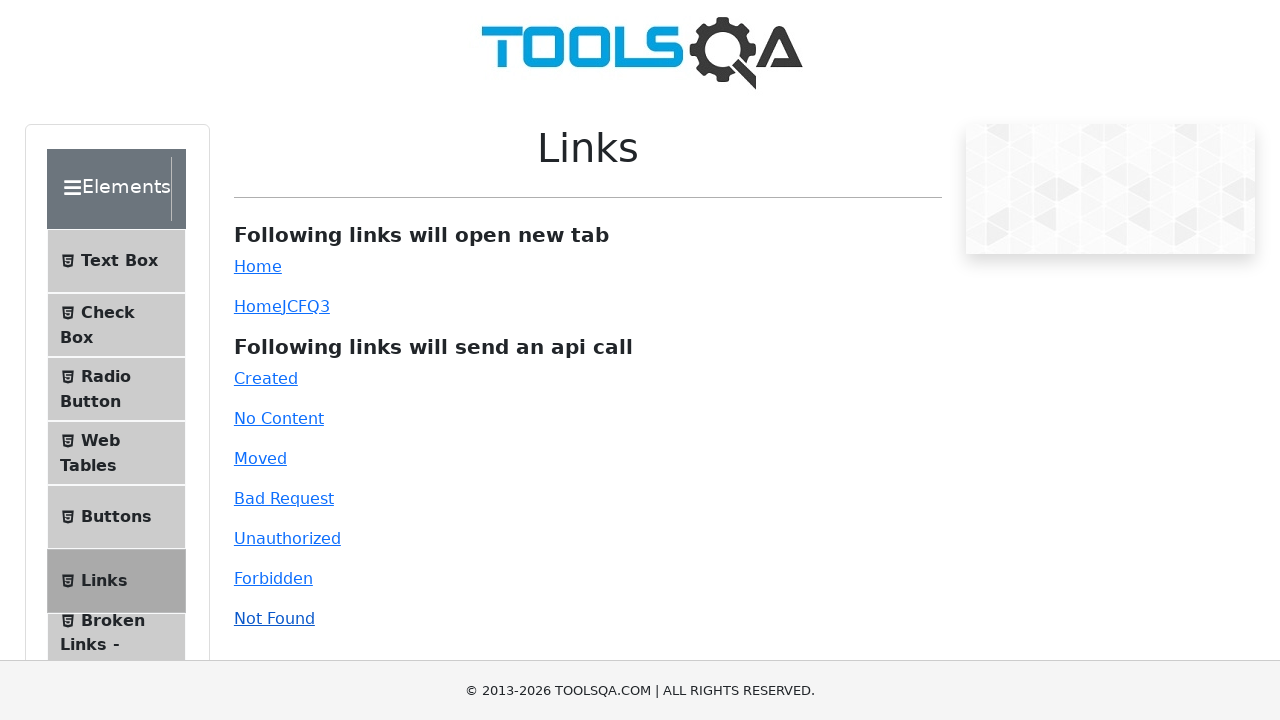

Response message appeared indicating 404 Not Found status
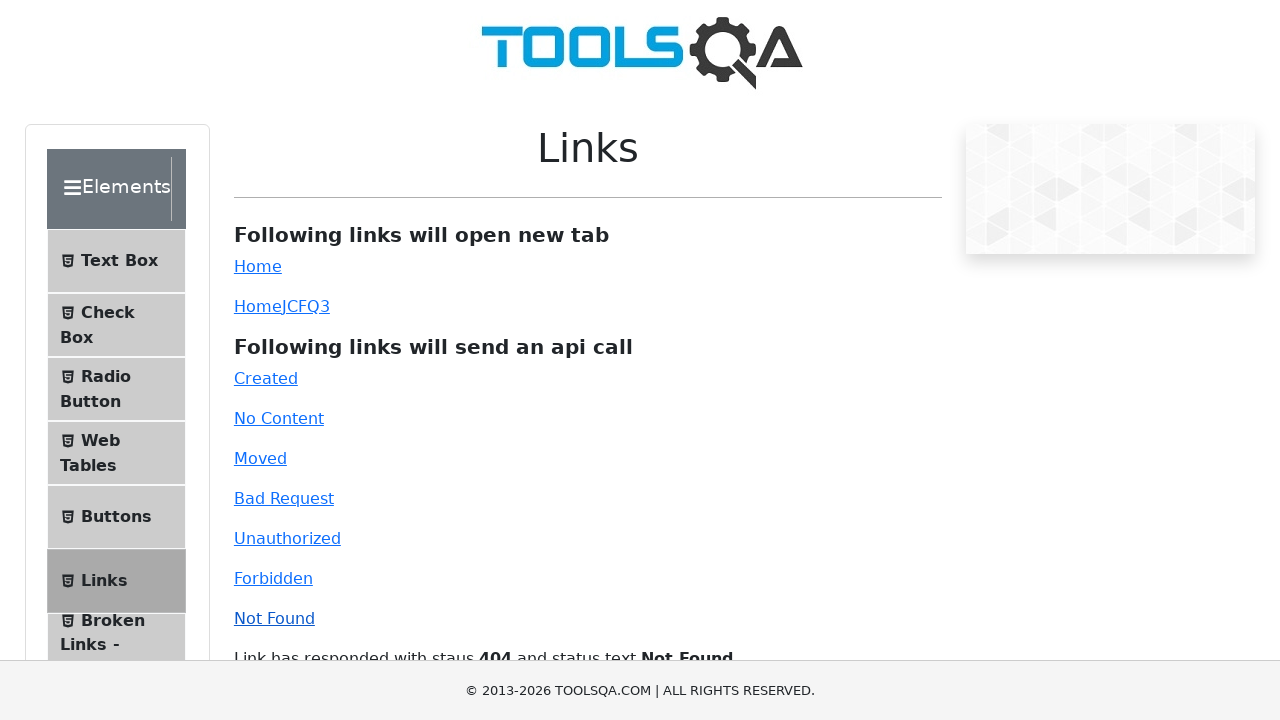

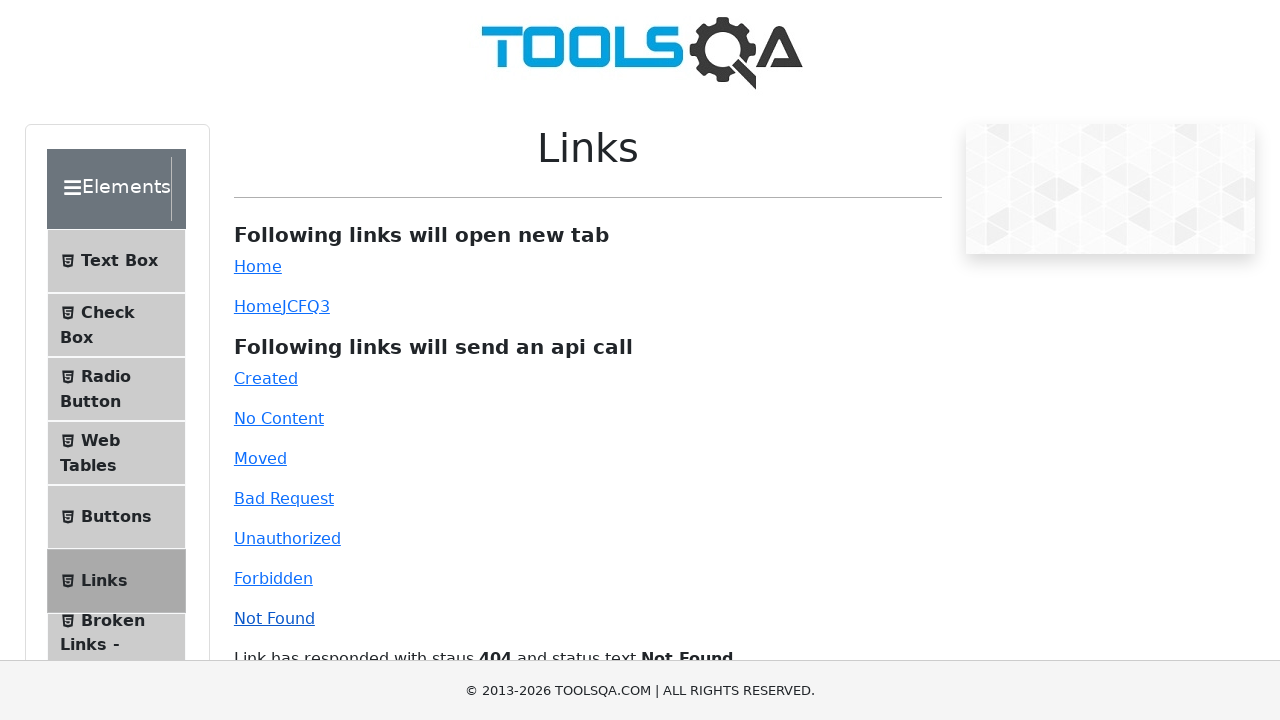